Navigates to a page with many elements and highlights a specific element by temporarily changing its border style to a red dashed line.

Starting URL: http://the-internet.herokuapp.com/large

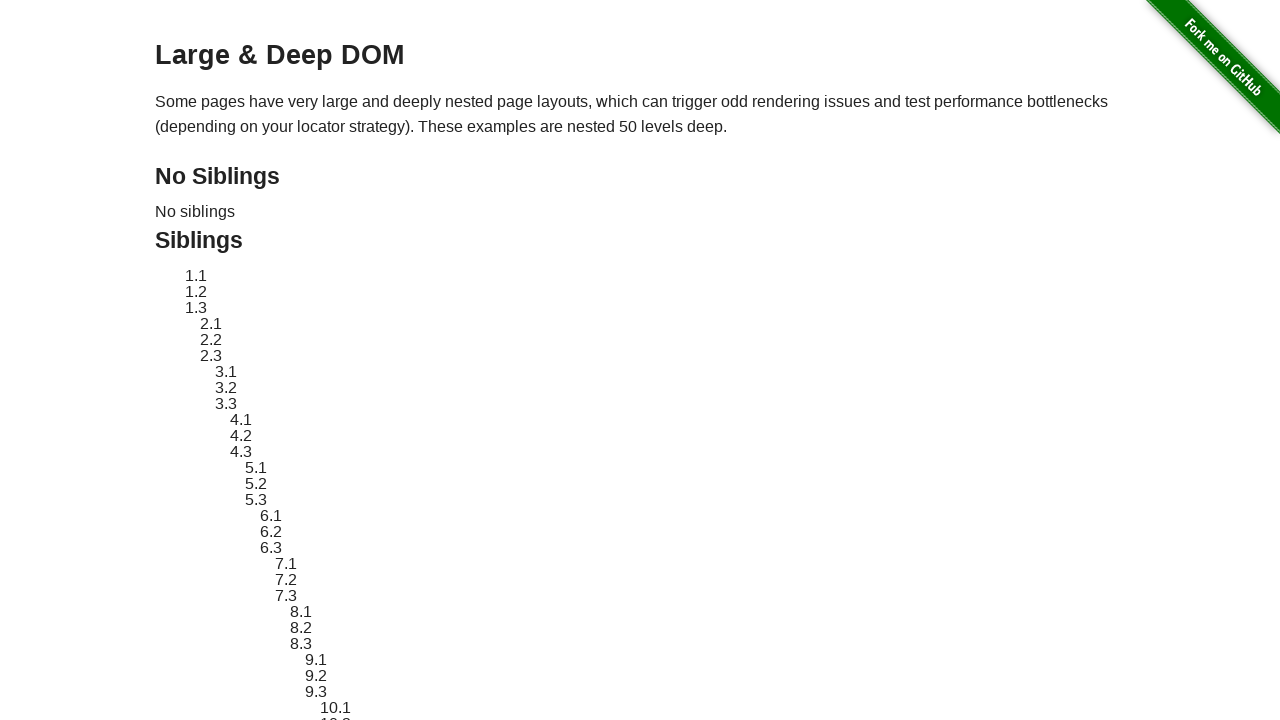

Navigated to large page with many elements
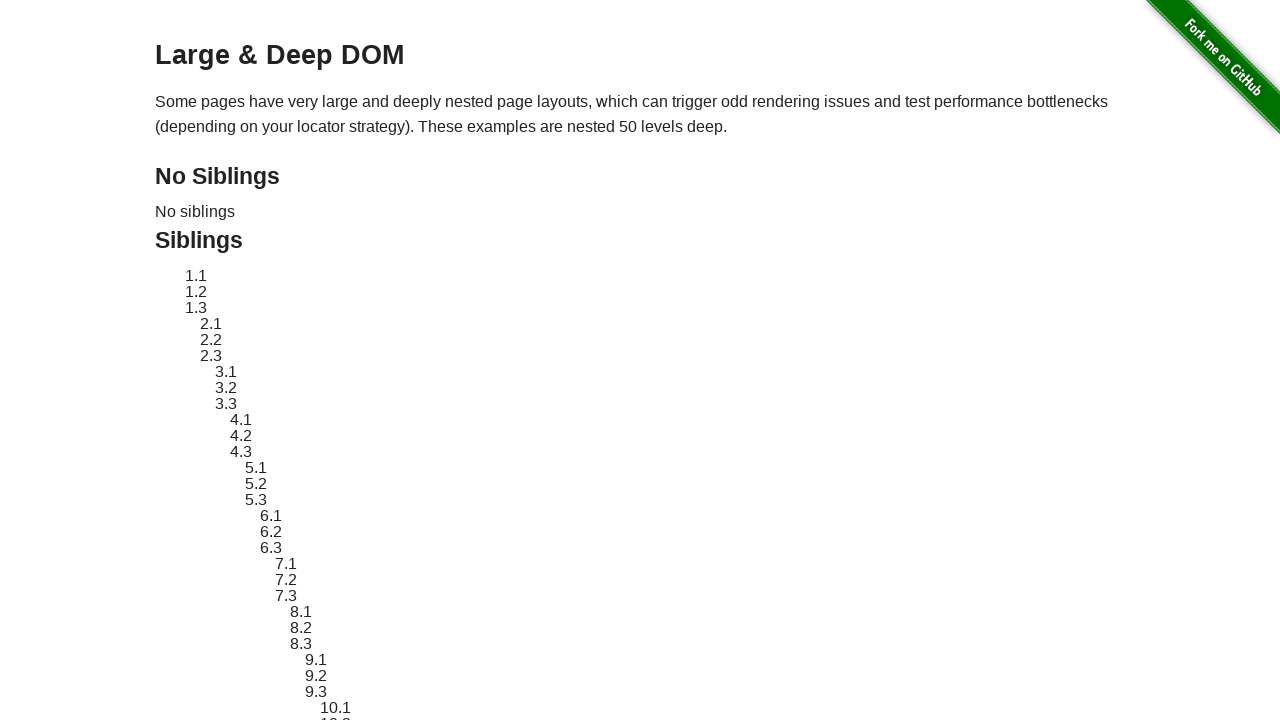

Located target element with ID 'sibling-2.3'
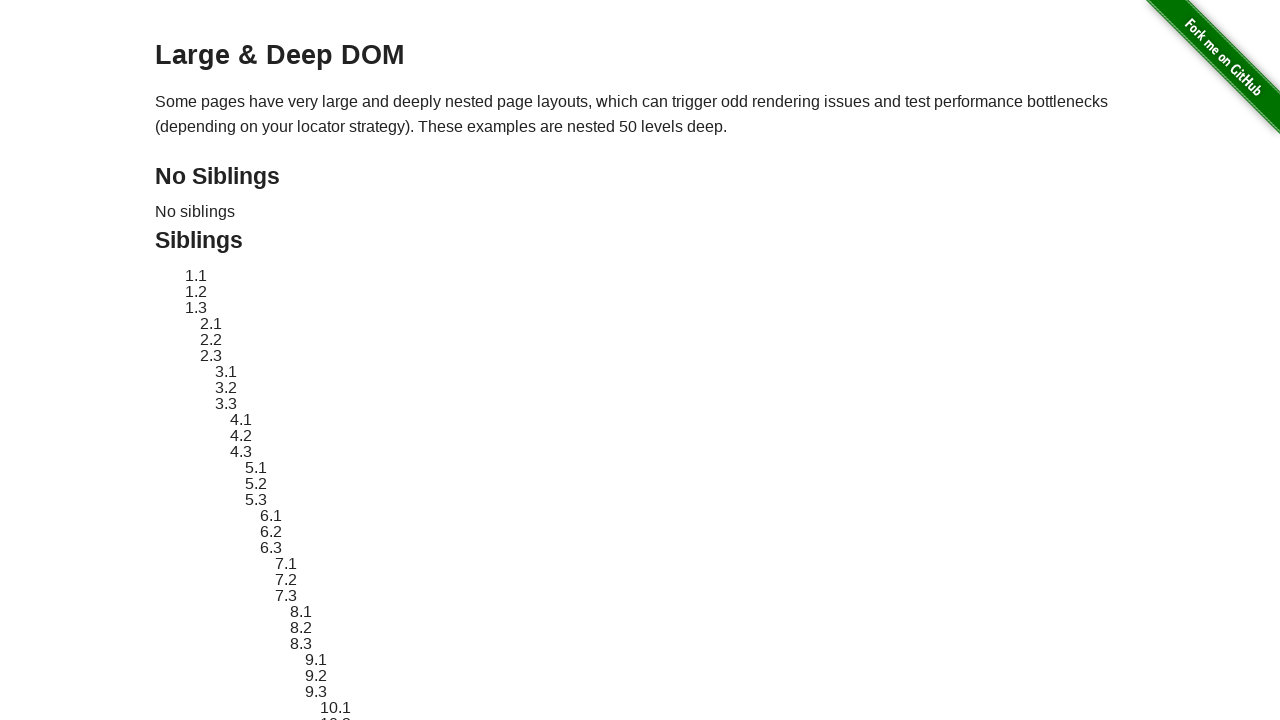

Retrieved and stored original element style
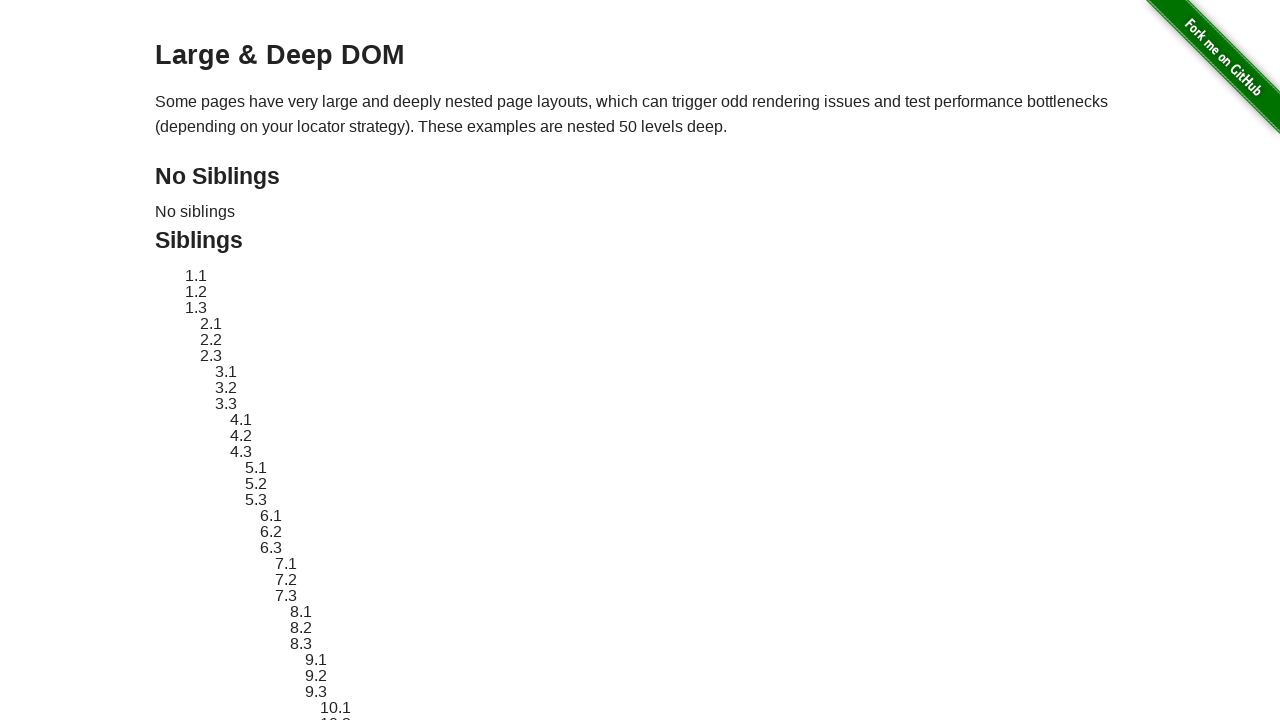

Applied red dashed border highlight to target element
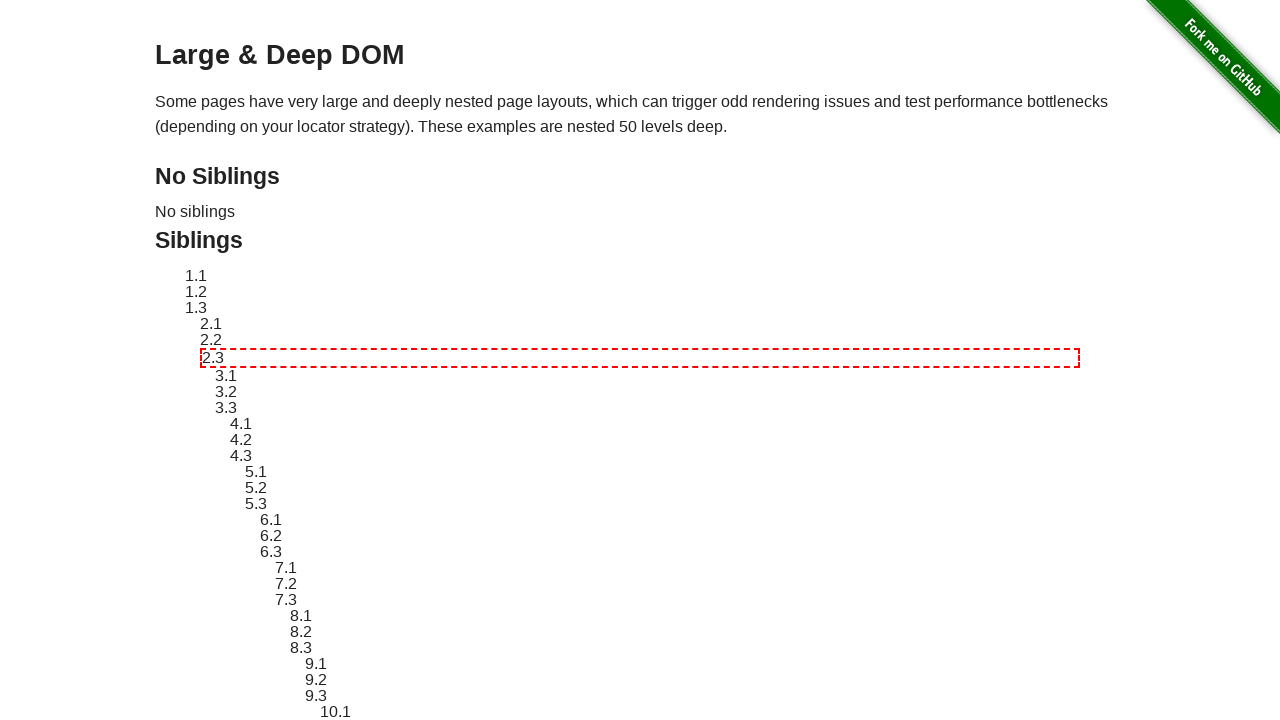

Waited 2 seconds to observe the highlighted element
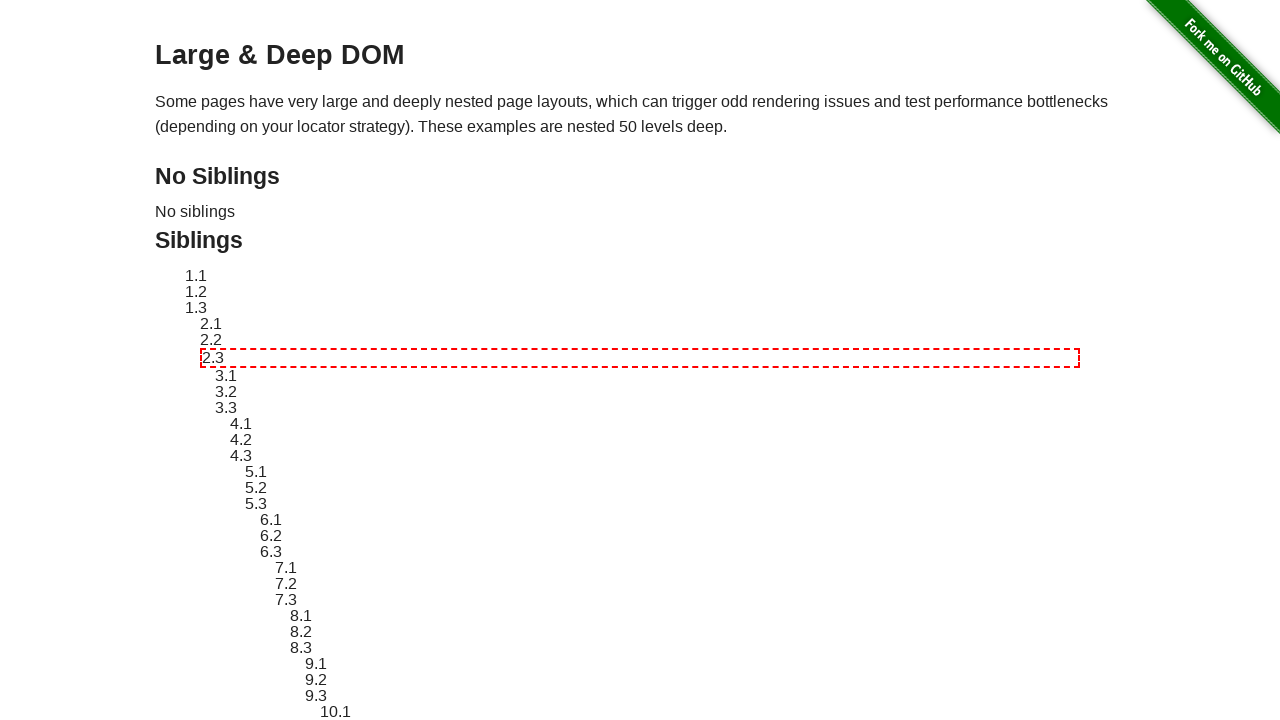

Reverted element style back to original
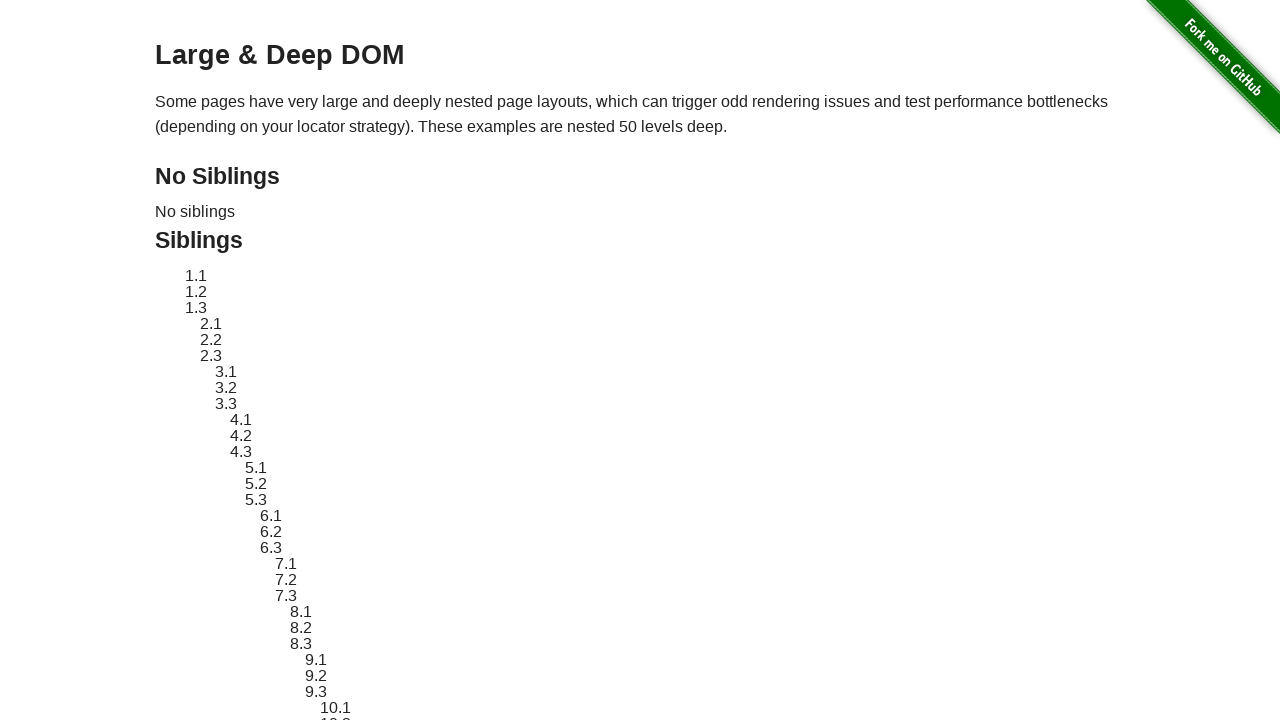

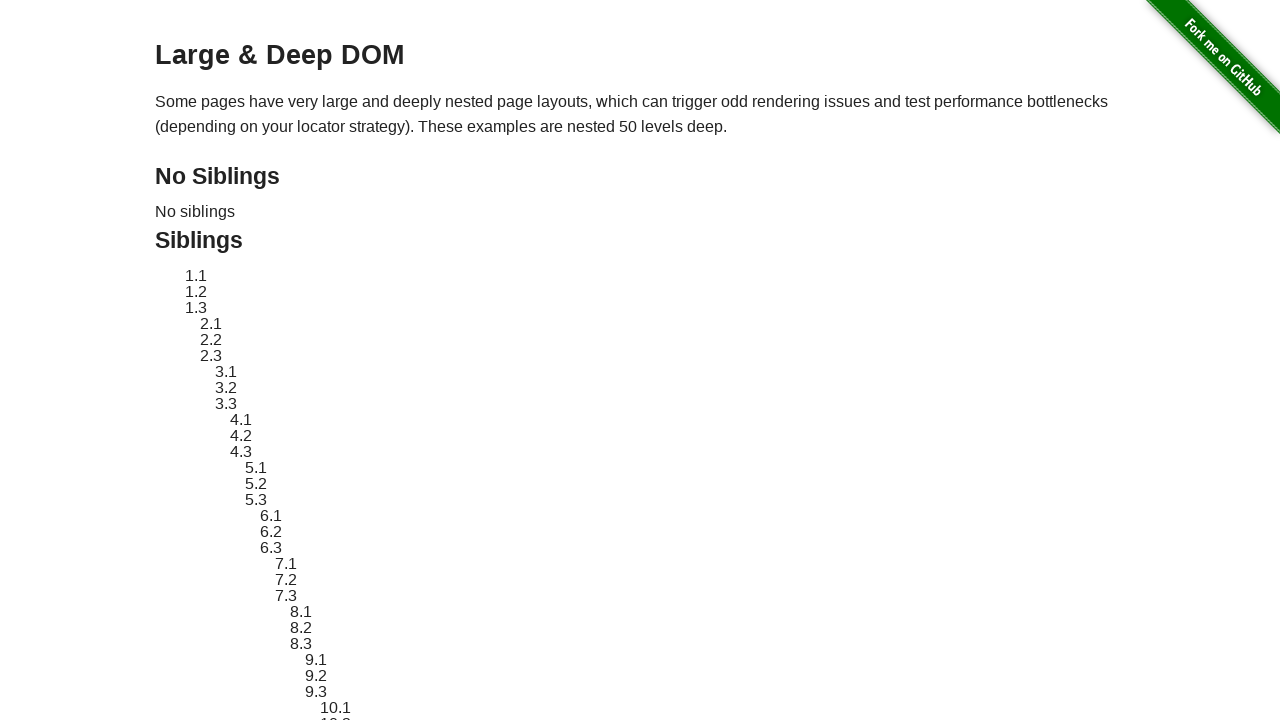